Tests complete navigation across an admin dashboard by visiting multiple routes (ML Auto Ingestion, ML Models Manager, ML Predictive Filters) and verifying that pages load without error messages and content is visible.

Starting URL: https://bgapp-admin.pages.dev

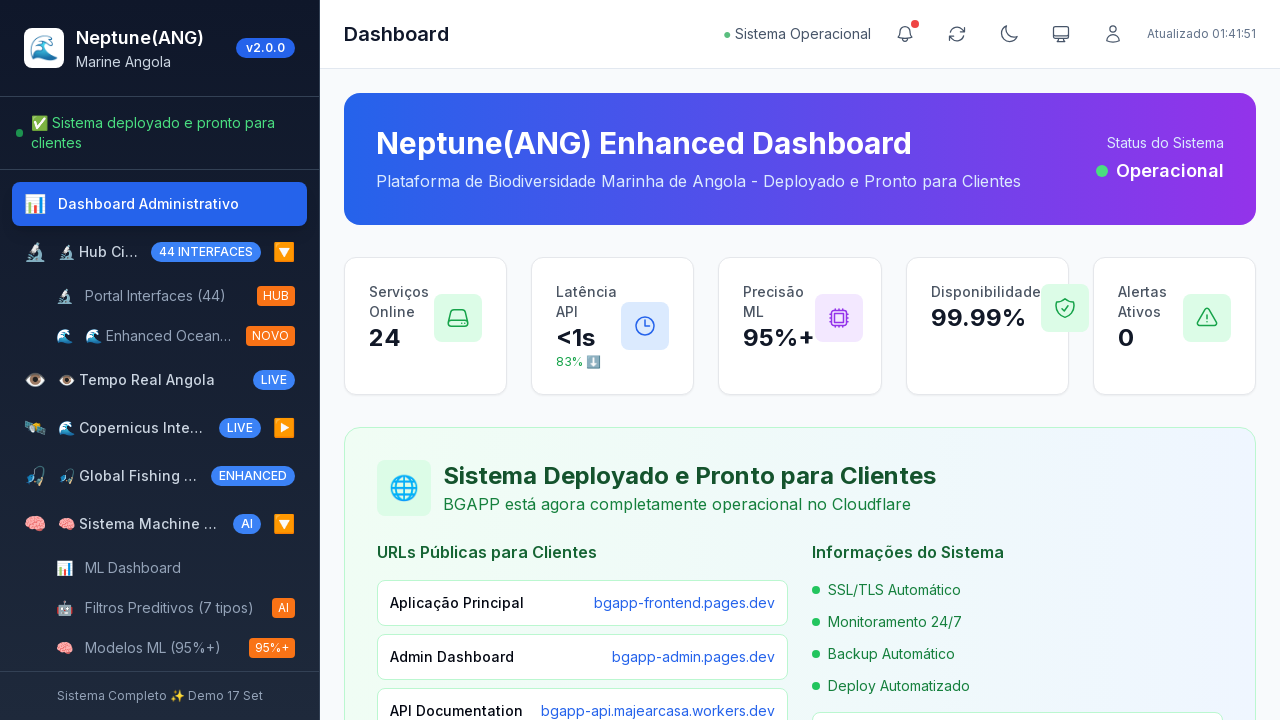

Dashboard DOM content loaded
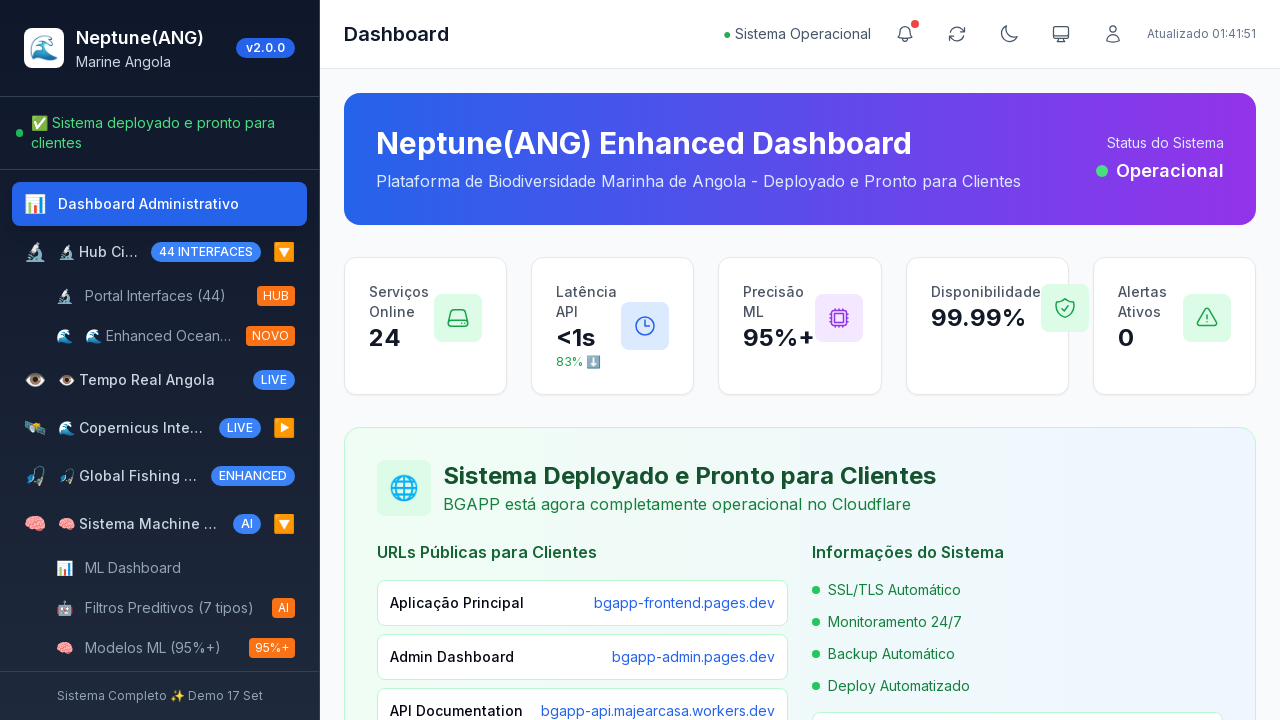

Waited 3 seconds for dashboard to fully load
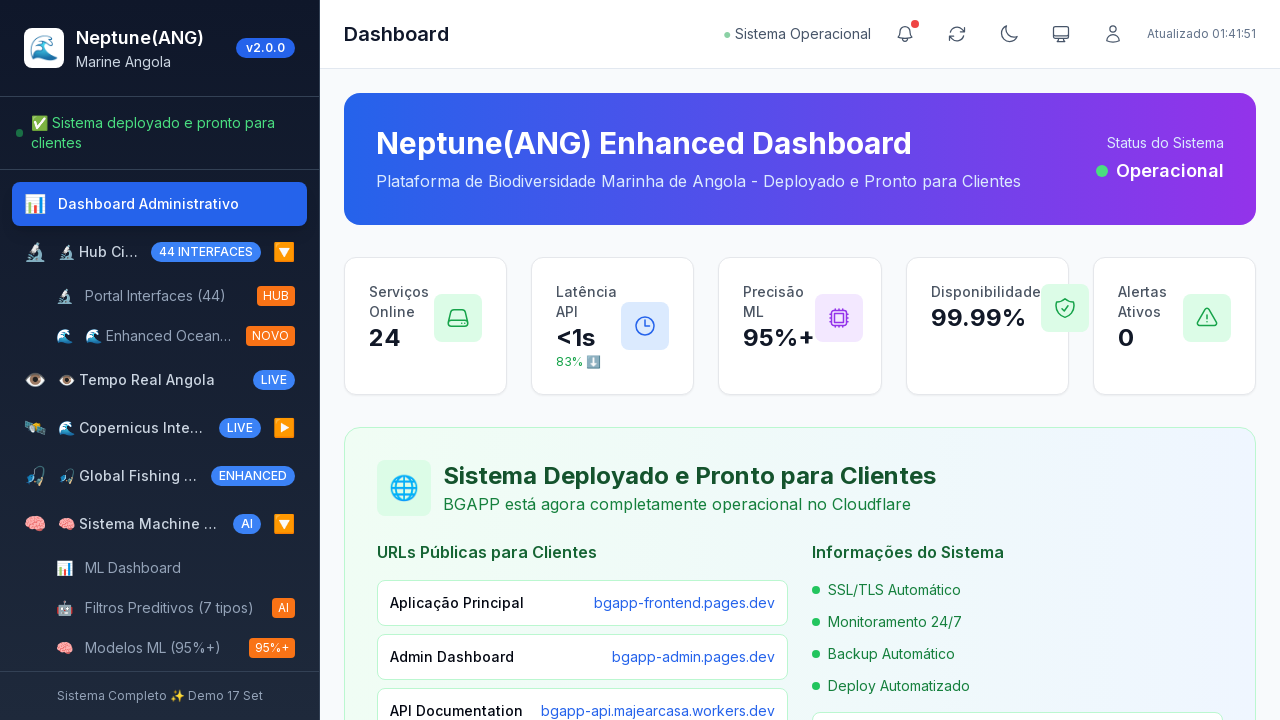

Navigated to ML Auto Ingestion at /ml-auto-ingestion
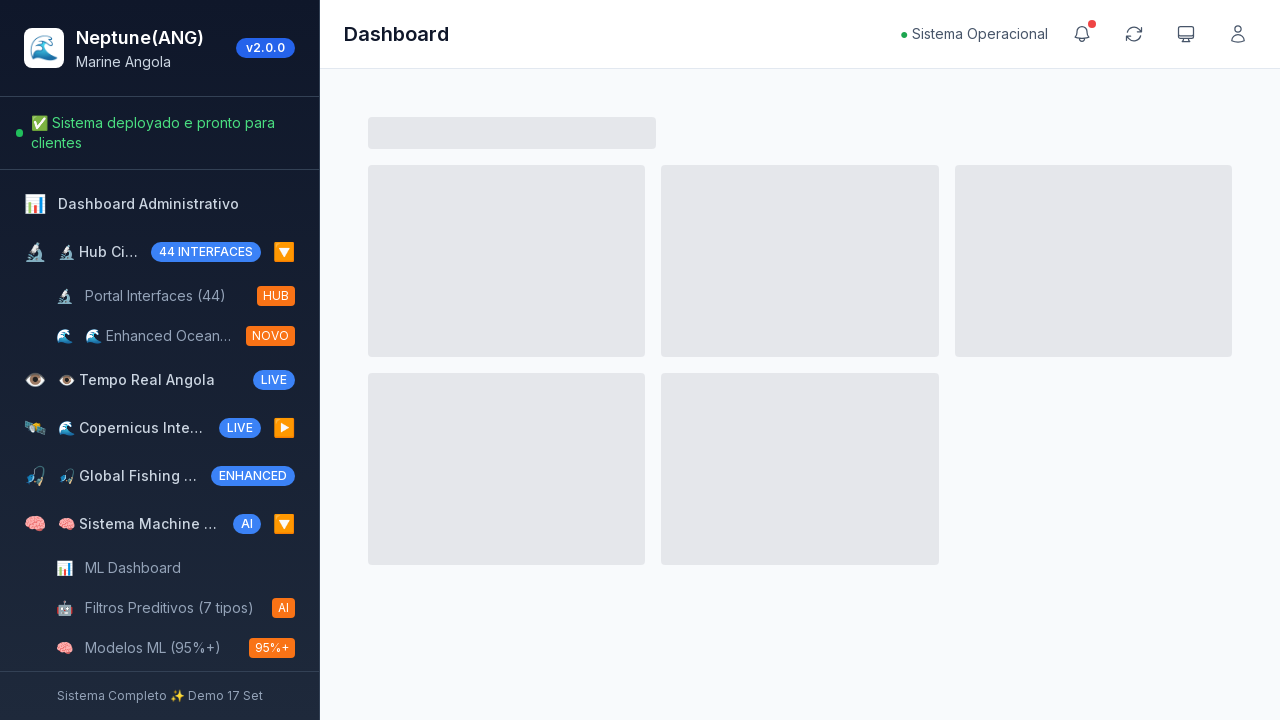

Waited 2 seconds for ML Auto Ingestion page to render
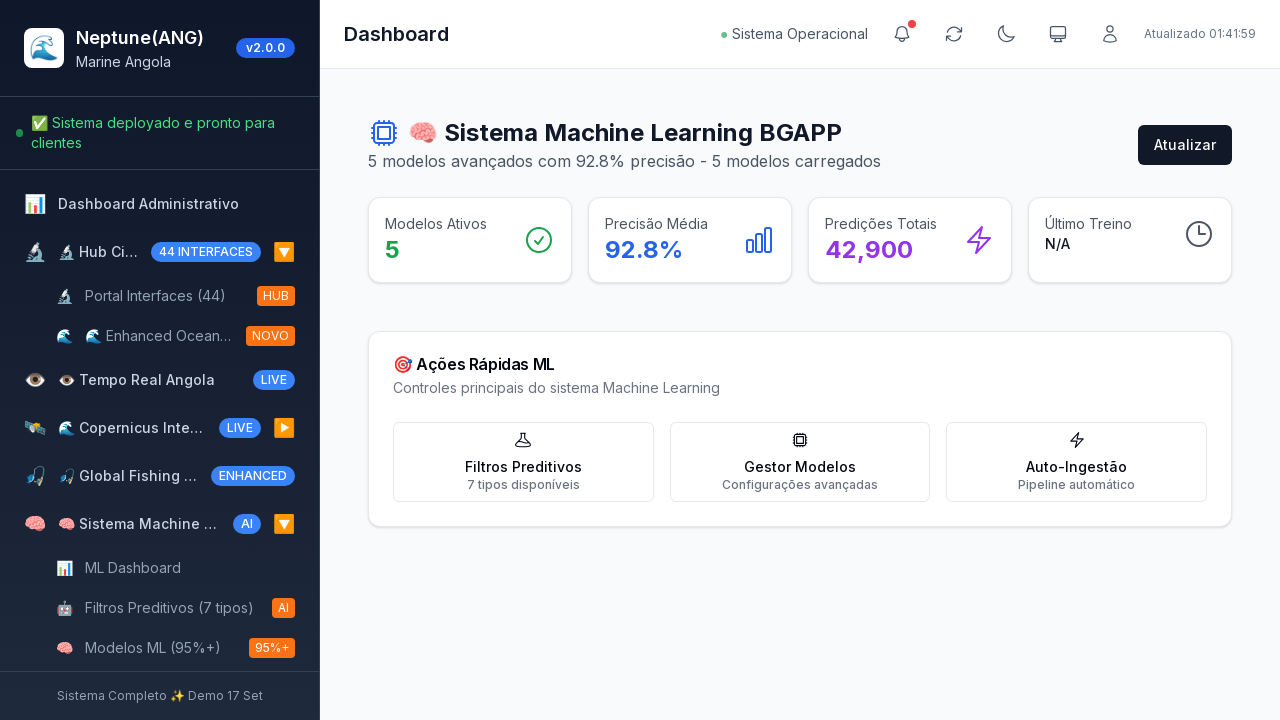

Checked for error messages on ML Auto Ingestion page - Error present: False
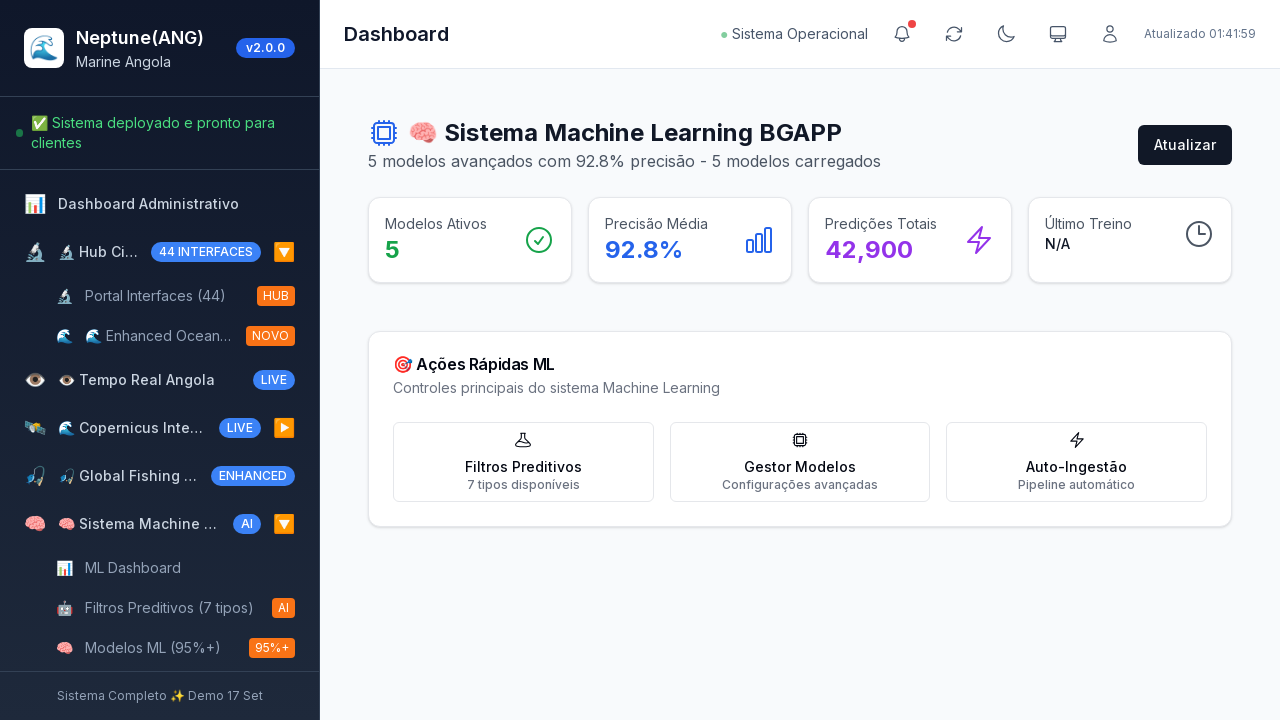

Verified main content is visible on ML Auto Ingestion page - Content visible: True
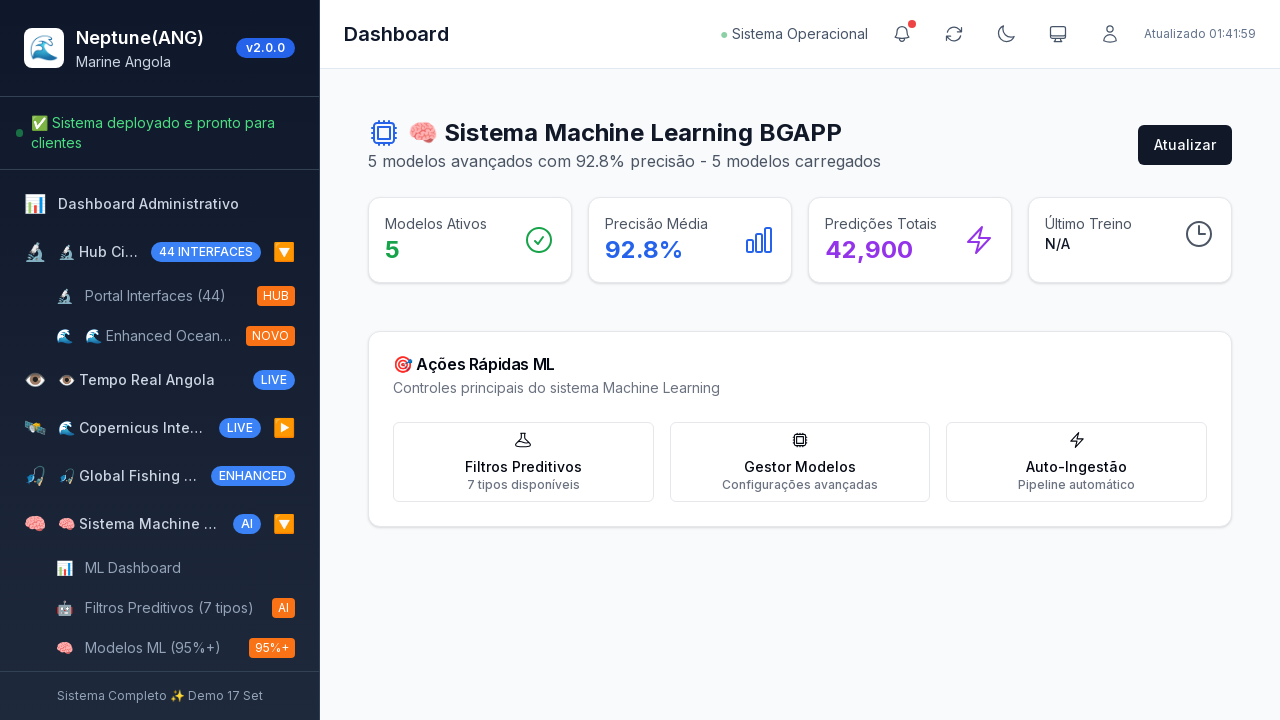

Navigated to ML Models Manager at /ml-models-manager
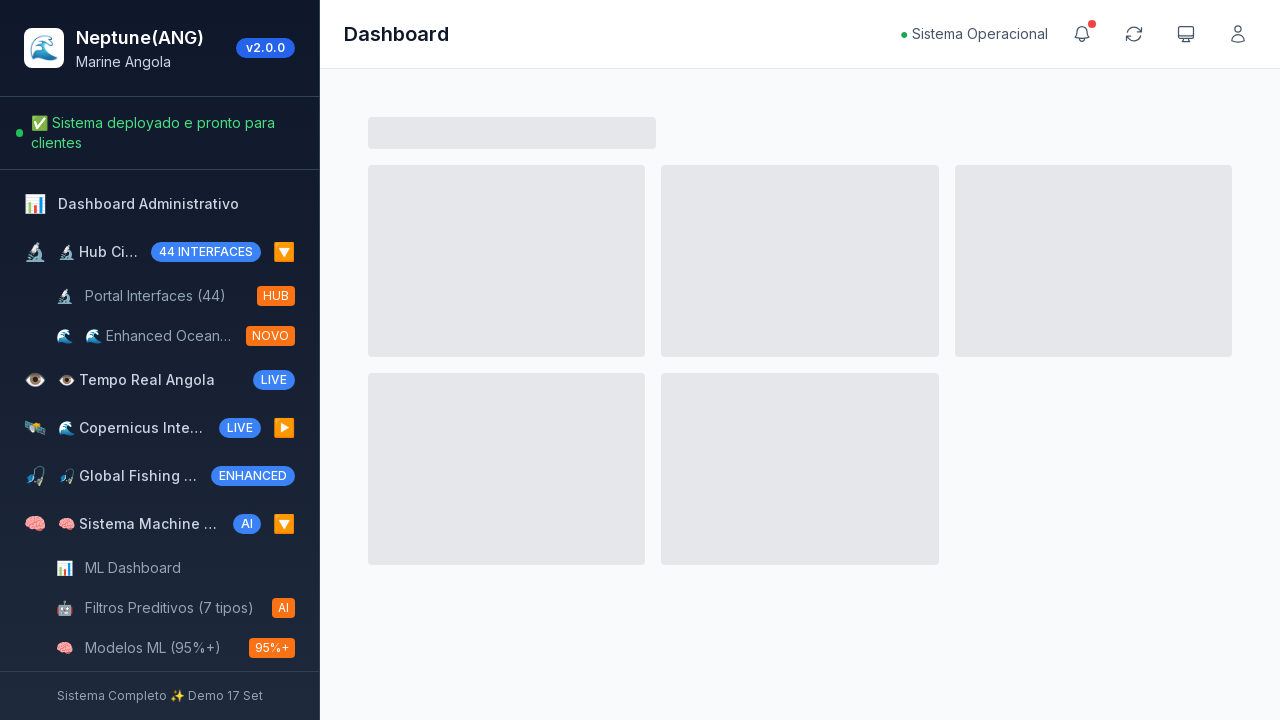

Waited 2 seconds for ML Models Manager page to render
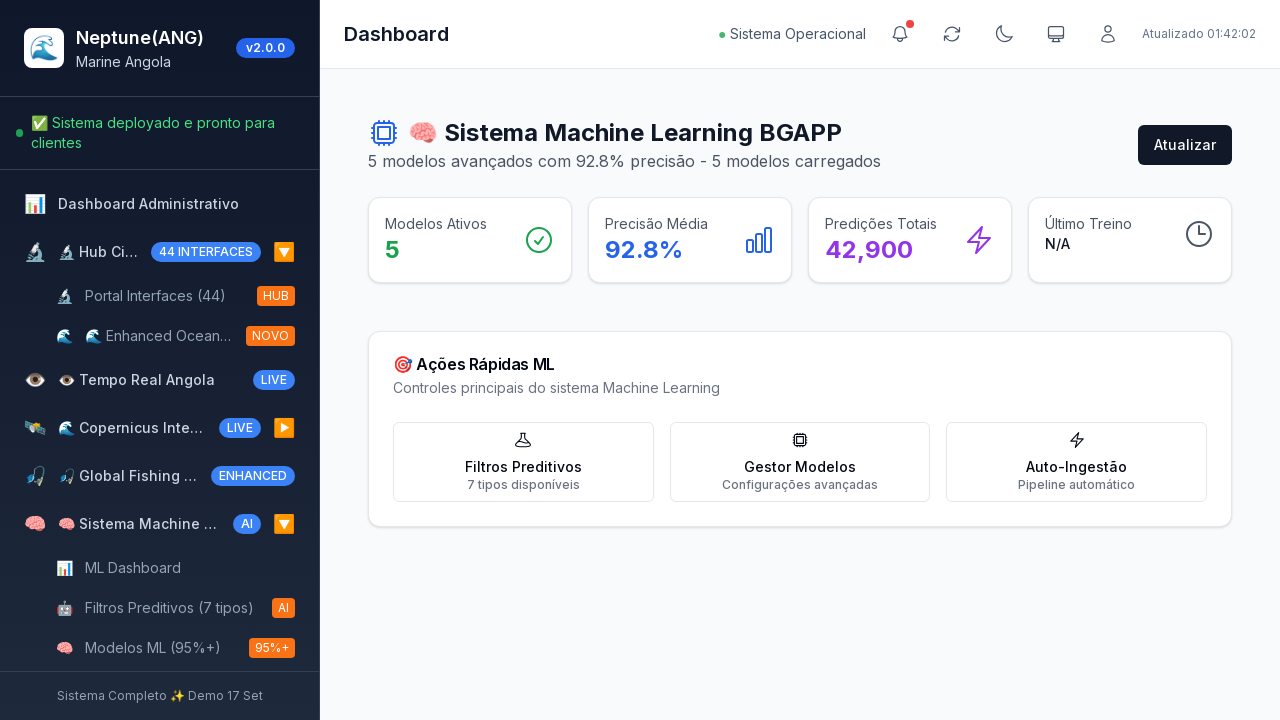

Checked for error messages on ML Models Manager page - Error present: False
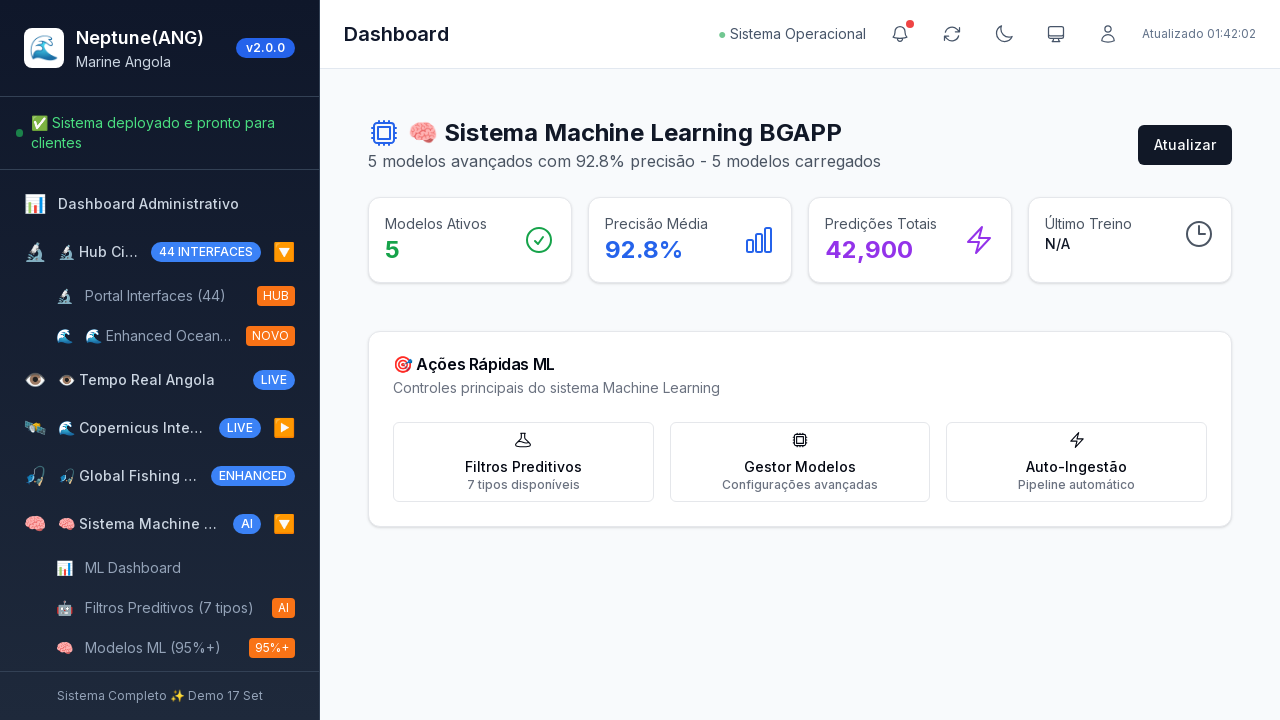

Verified main content is visible on ML Models Manager page - Content visible: True
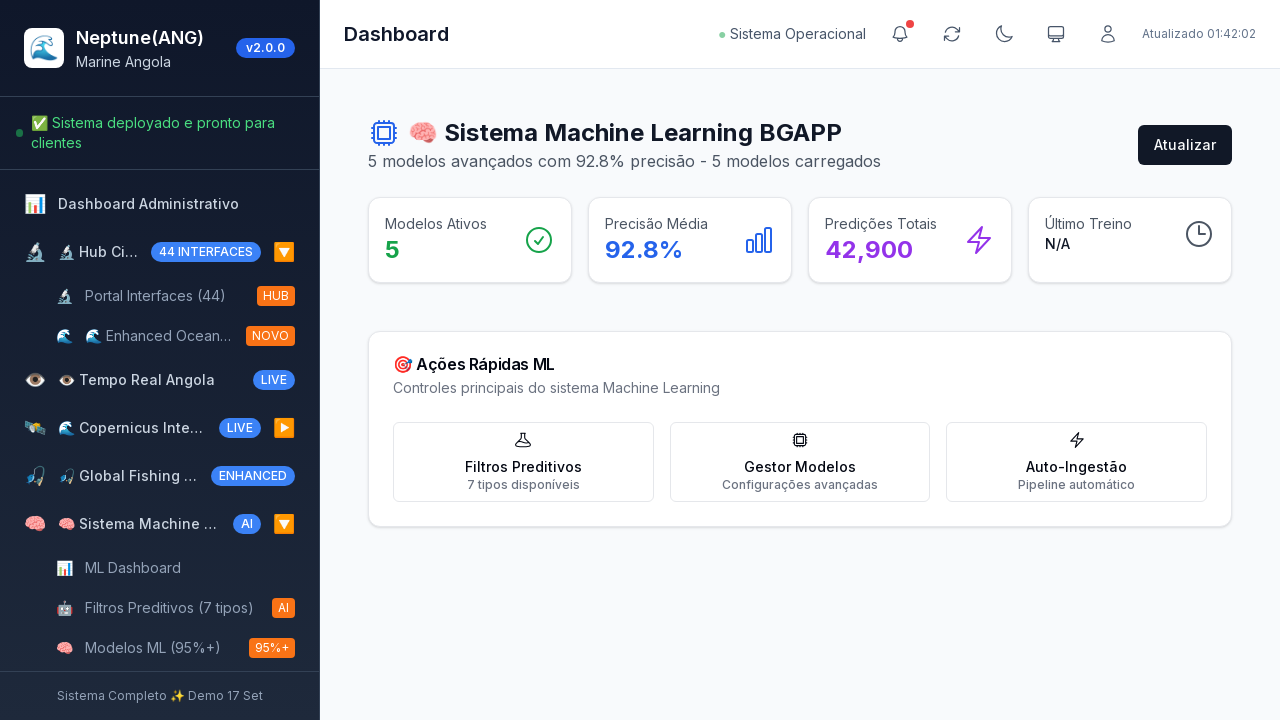

Navigated to ML Predictive Filters at /ml-predictive-filters
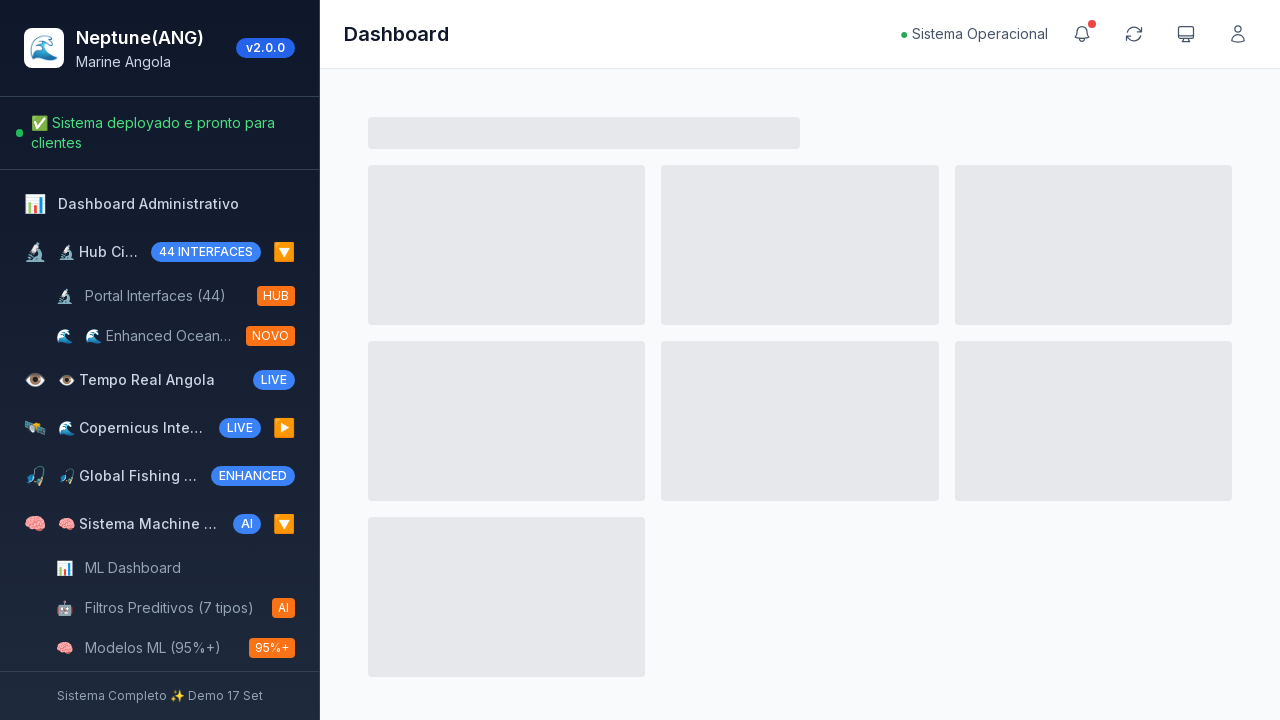

Waited 2 seconds for ML Predictive Filters page to render
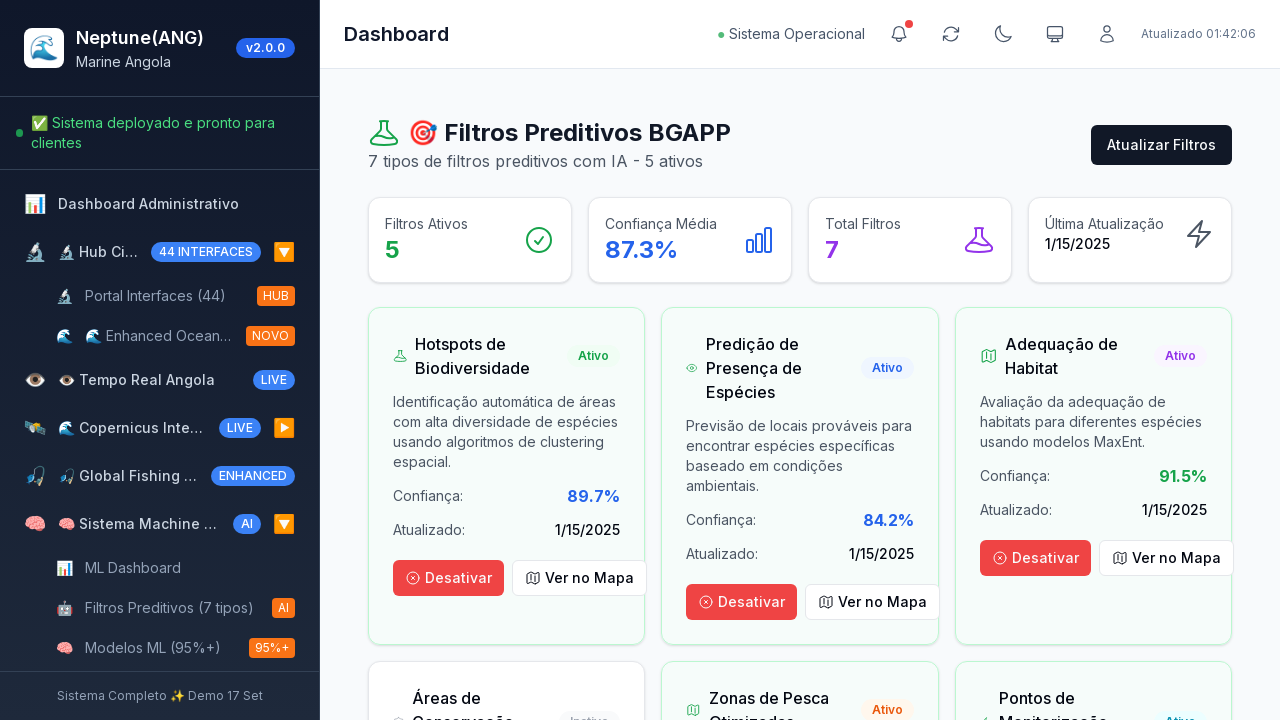

Checked for error messages on ML Predictive Filters page - Error present: False
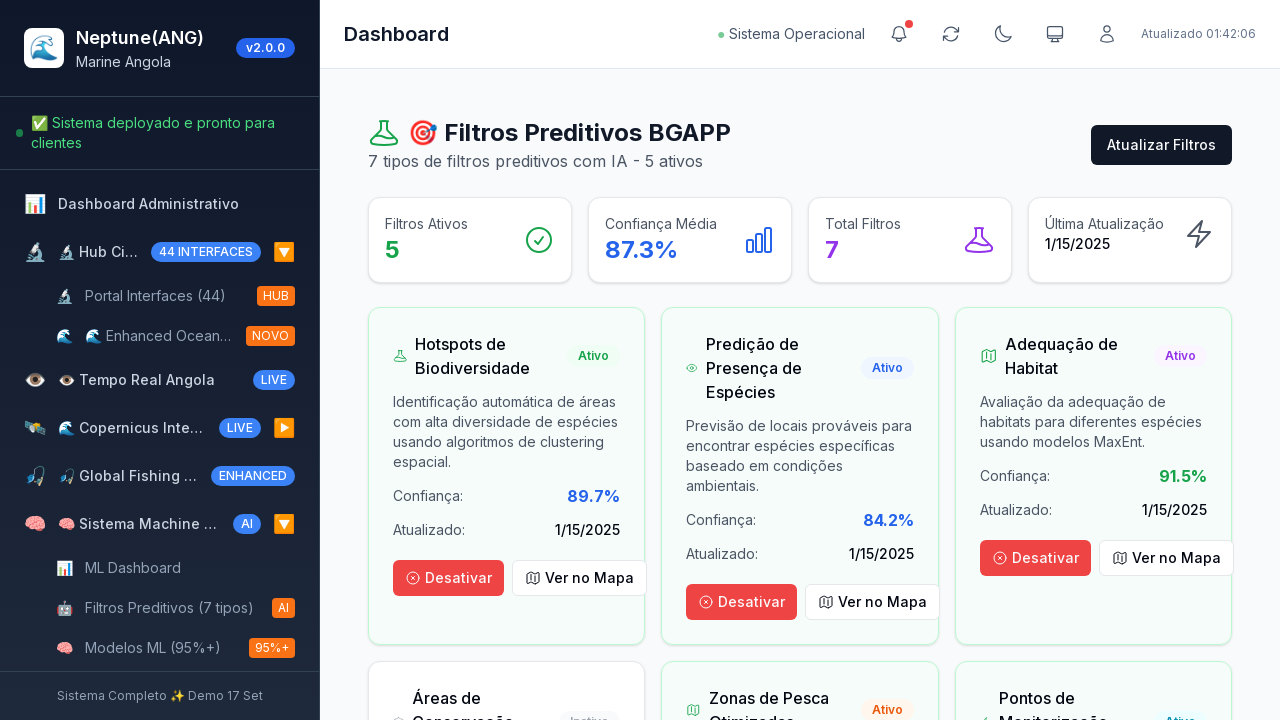

Verified main content is visible on ML Predictive Filters page - Content visible: True
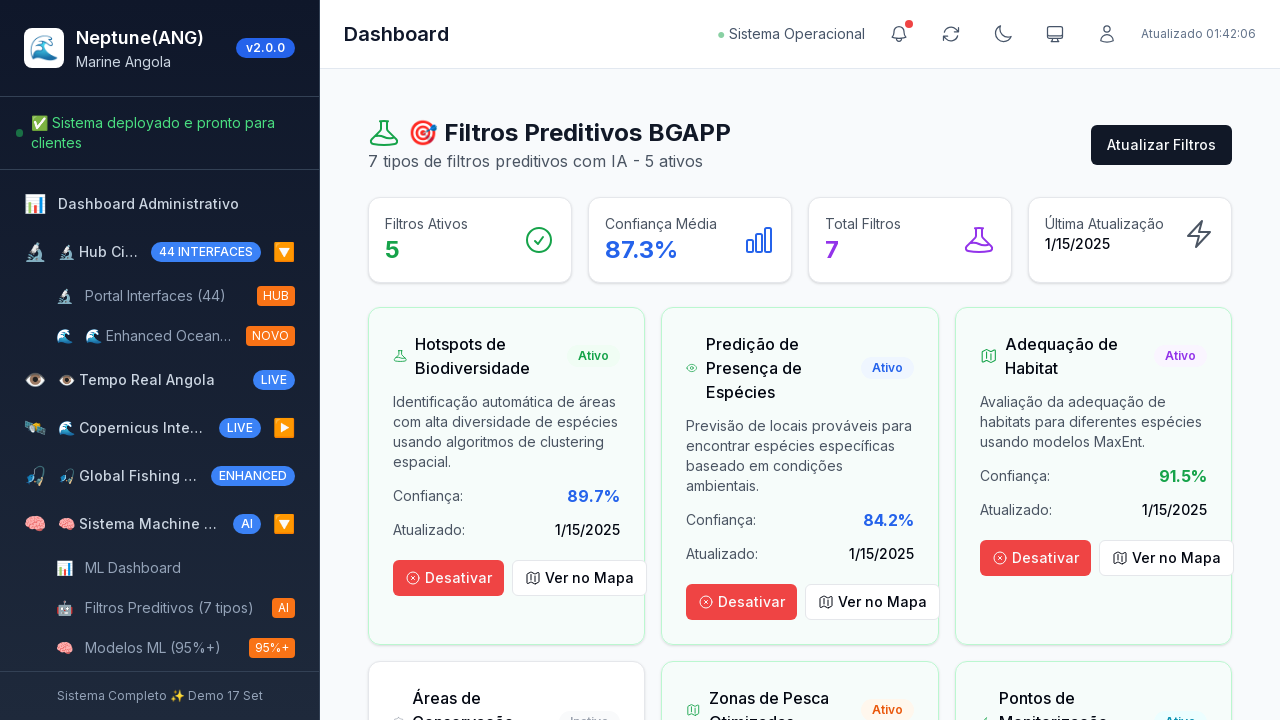

Navigated back to home page at https://bgapp-admin.pages.dev
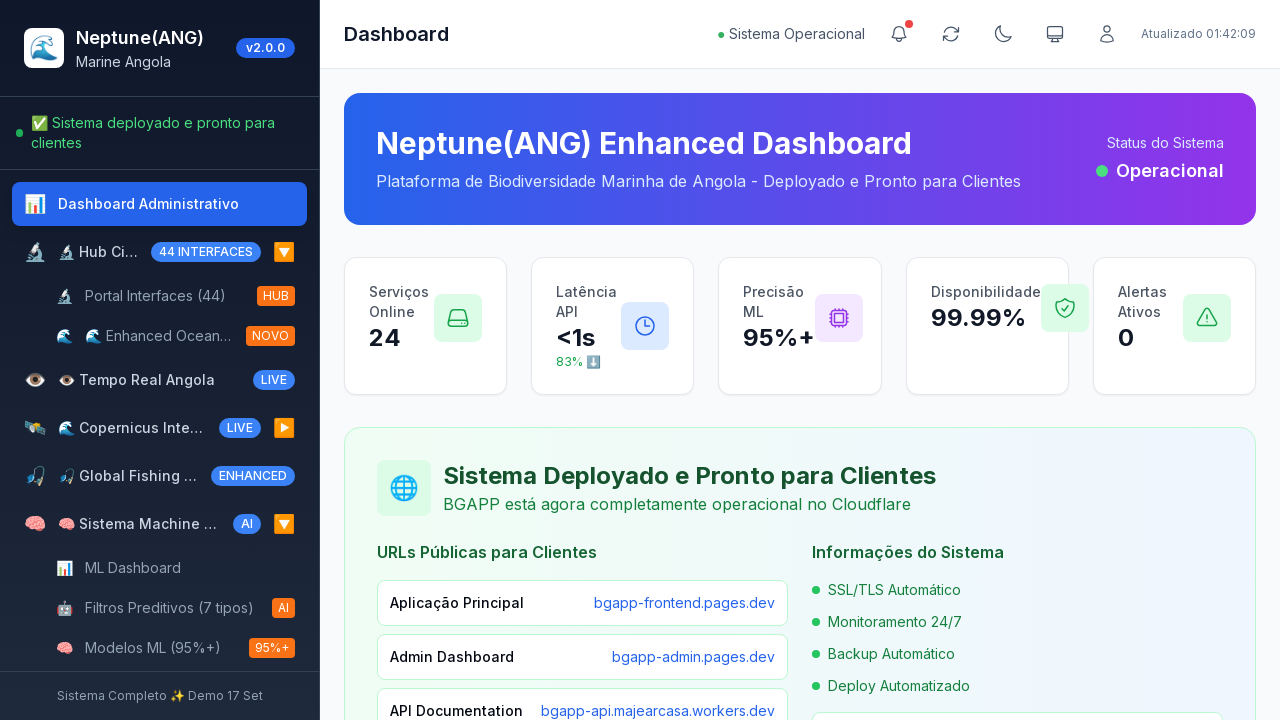

Waited 2 seconds for home page to fully load
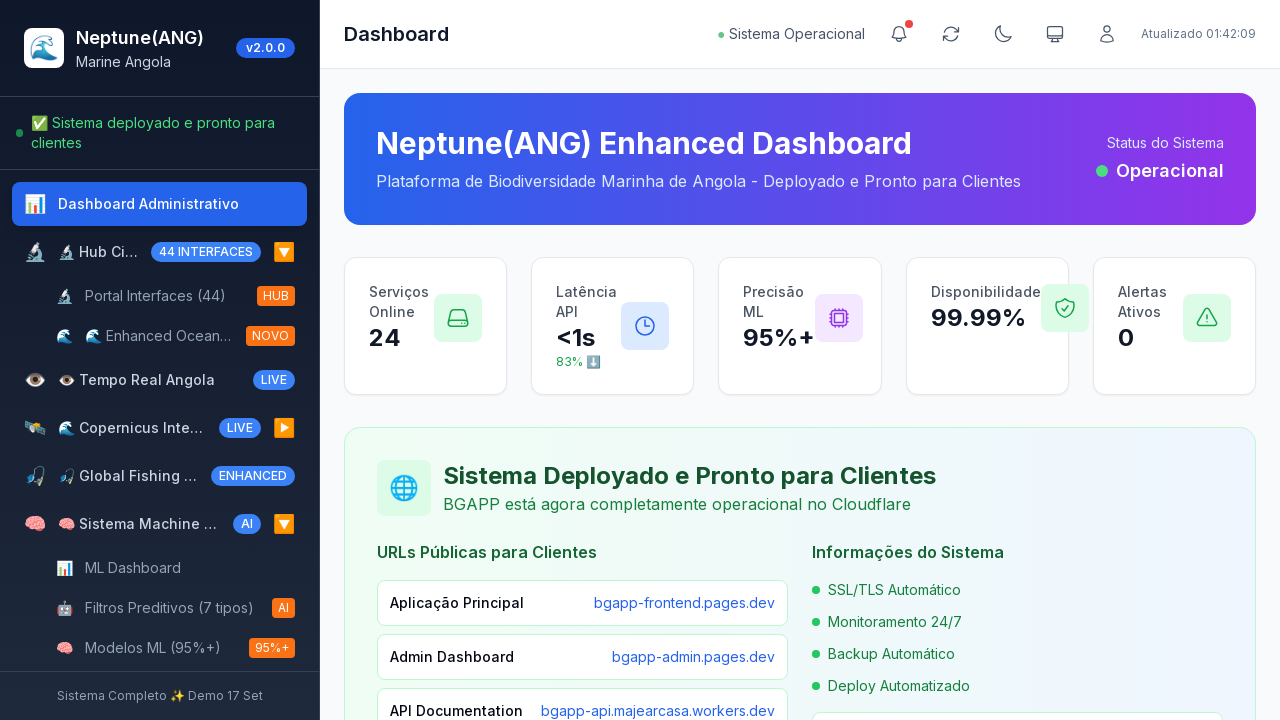

Verified home page loaded without application error messages
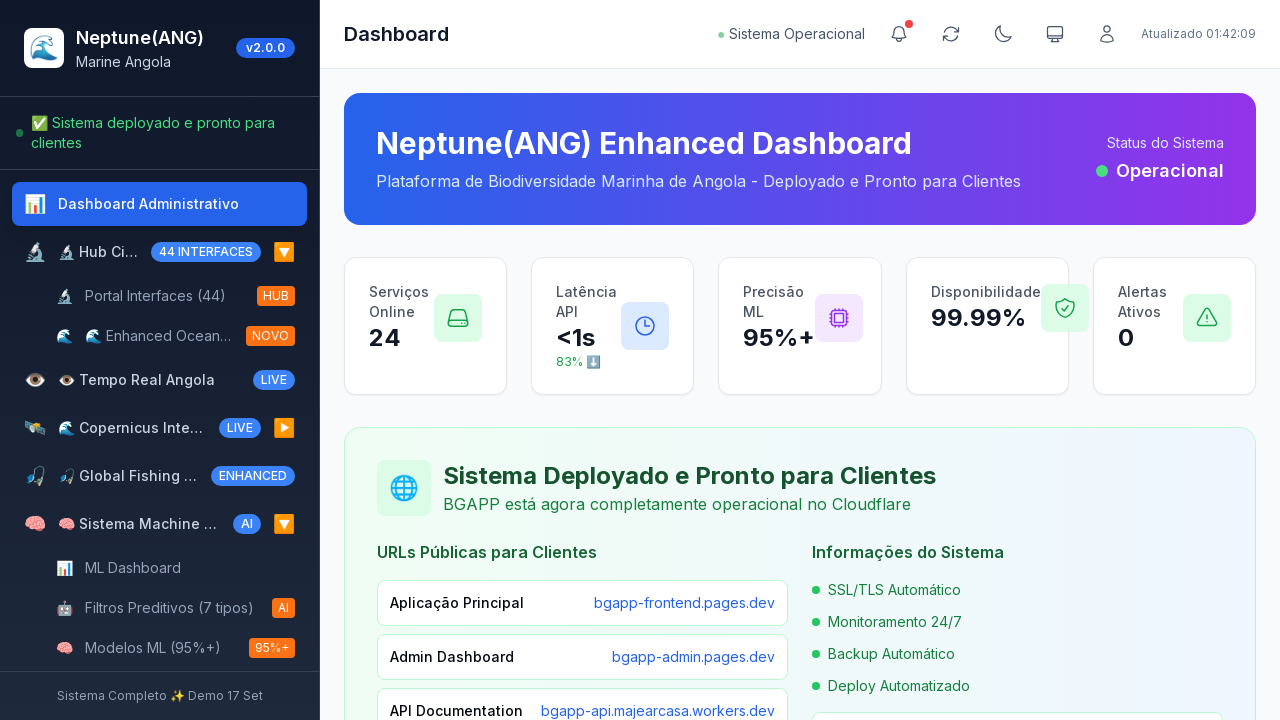

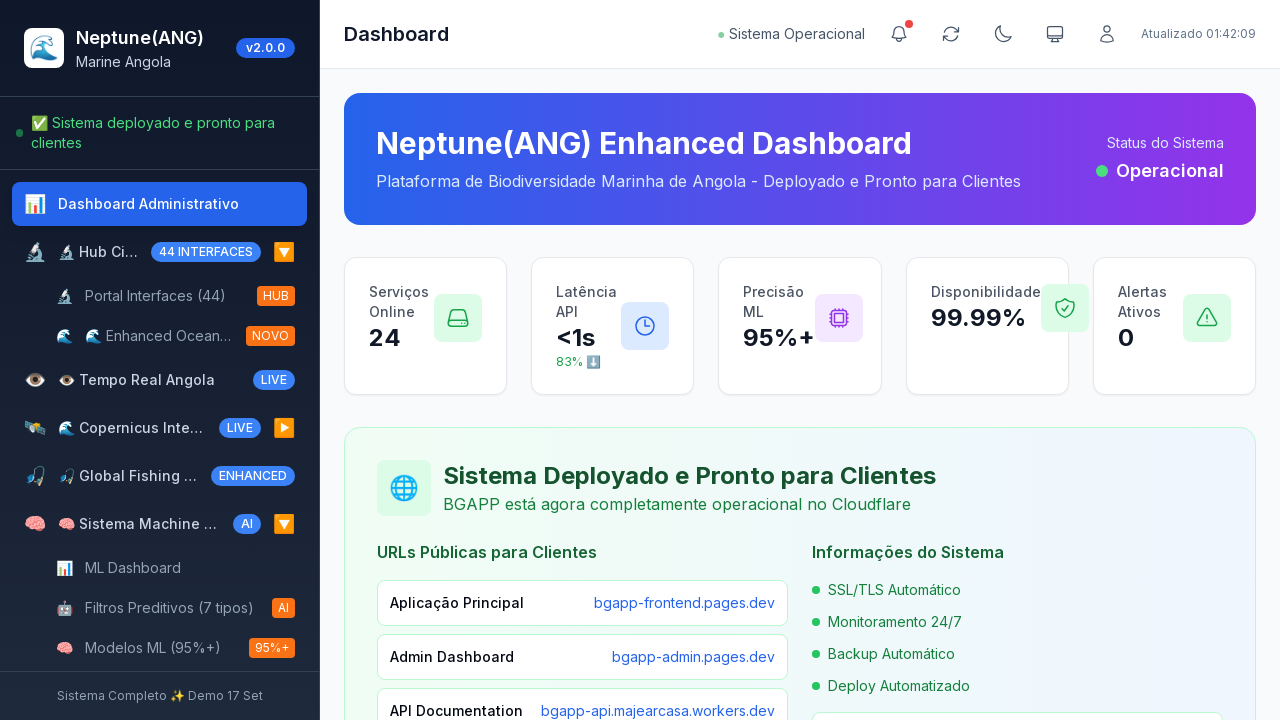